Tests horizontal scrolling functionality on a webpage by using JavaScript to scroll the window horizontally by 500 pixels.

Starting URL: https://www.kwokyinmak.com/

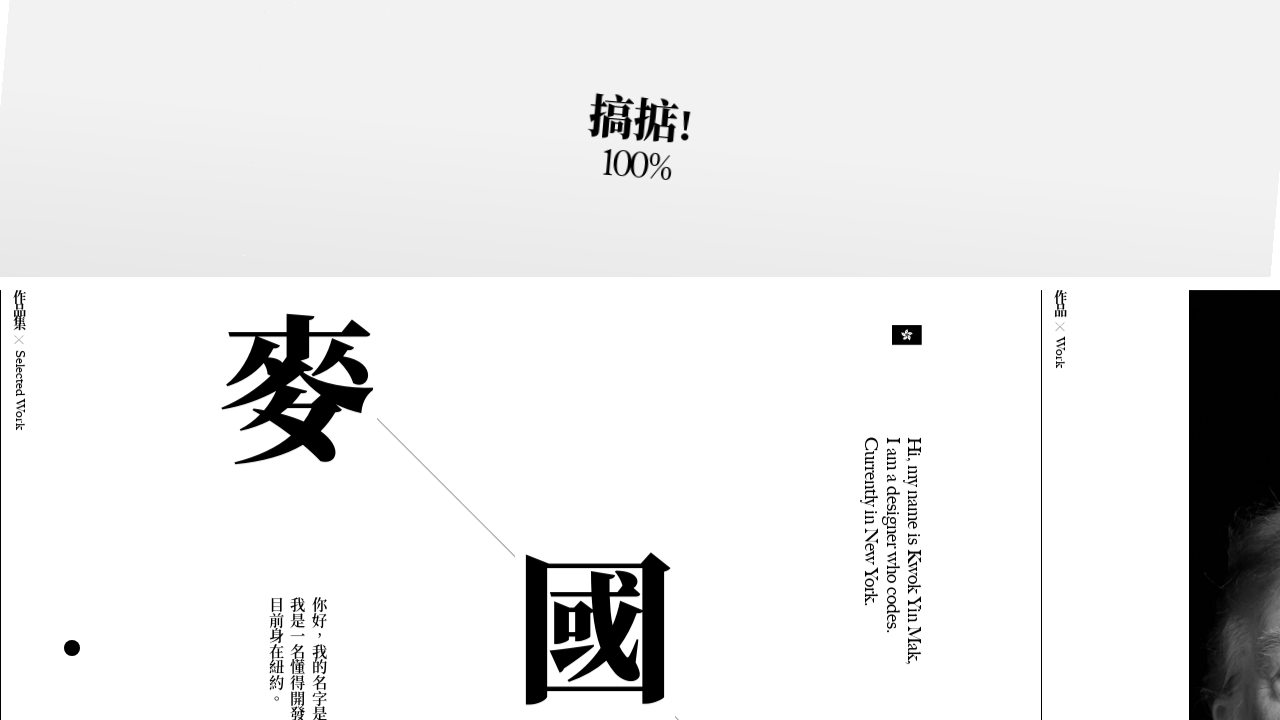

Navigated to https://www.kwokyinmak.com/
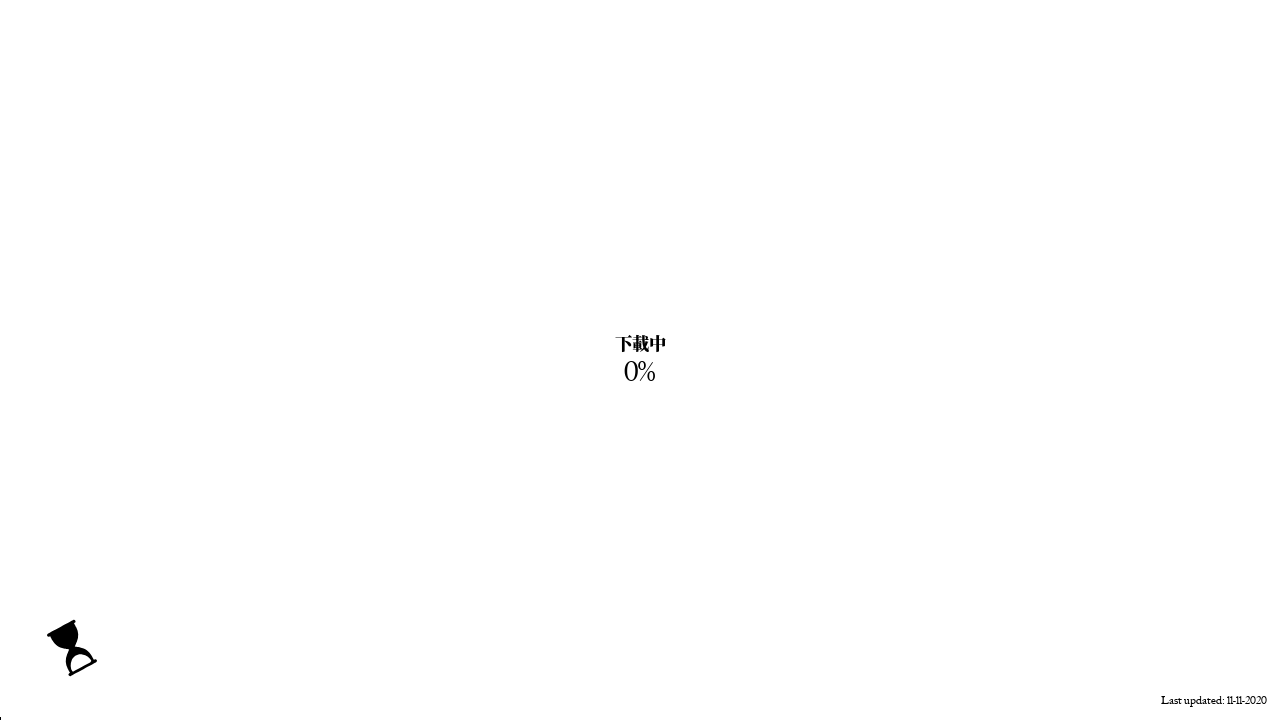

Scrolled horizontally to the right by 500 pixels using JavaScript
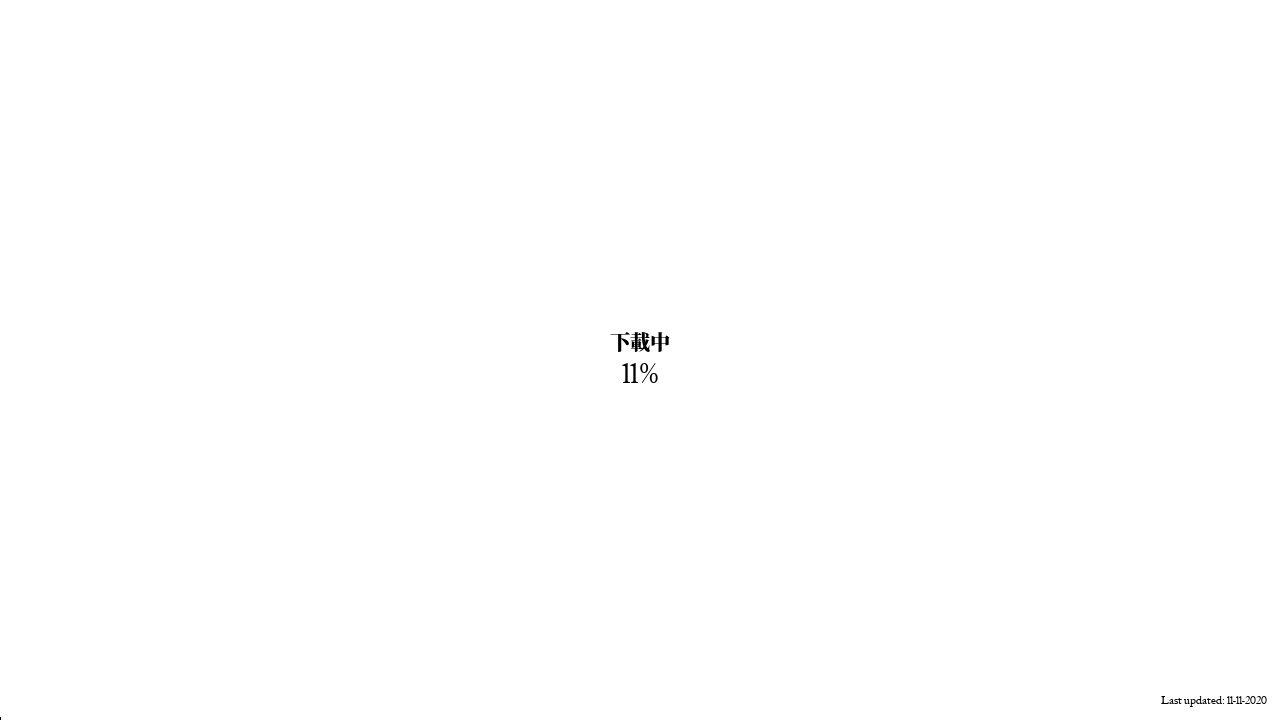

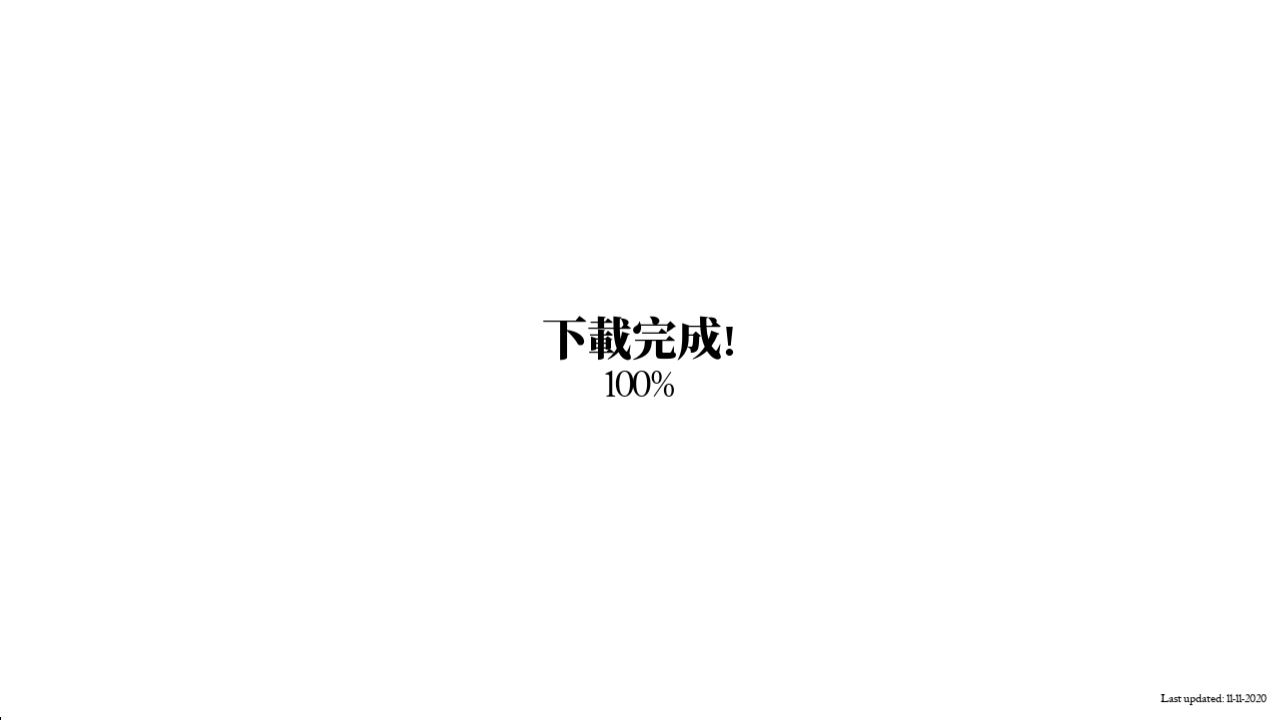